Tests alert functionality by entering a name in a text field, triggering an alert, verifying the alert contains the name, and accepting the alert

Starting URL: https://rahulshettyacademy.com/AutomationPractice/

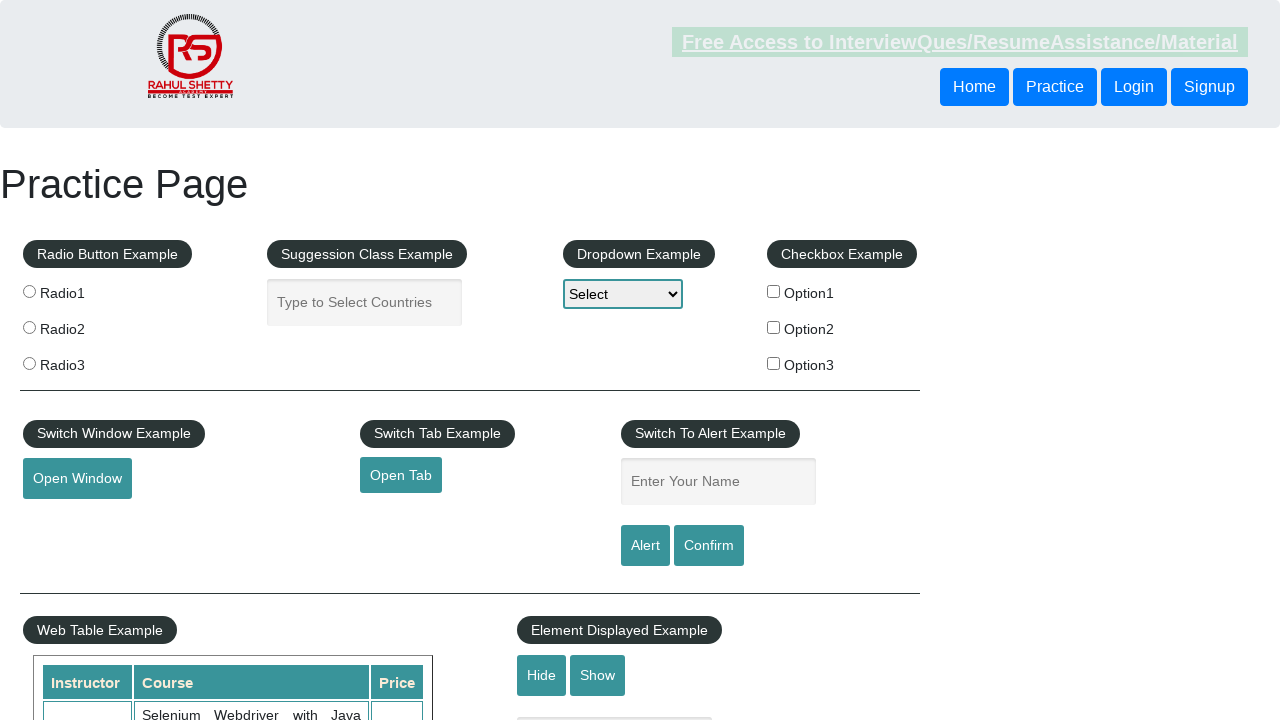

Entered 'Payel' in the name text field on #name
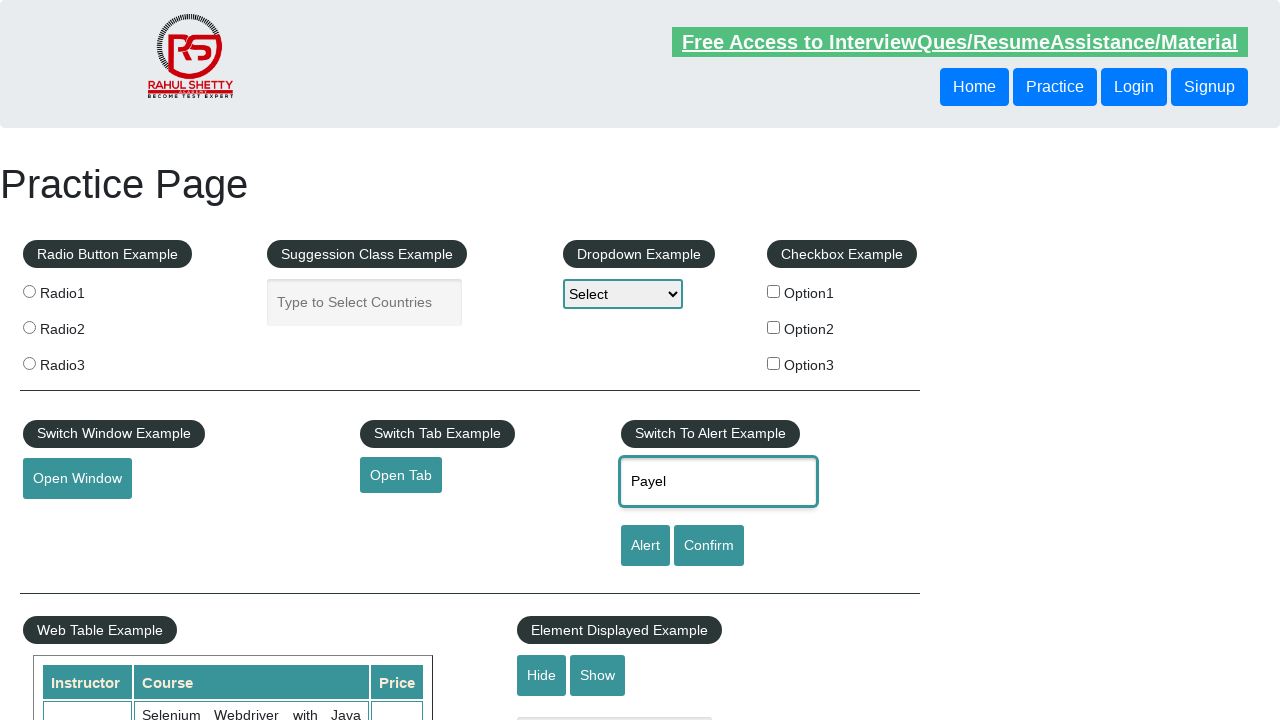

Clicked alert button to trigger alert at (645, 546) on #alertbtn
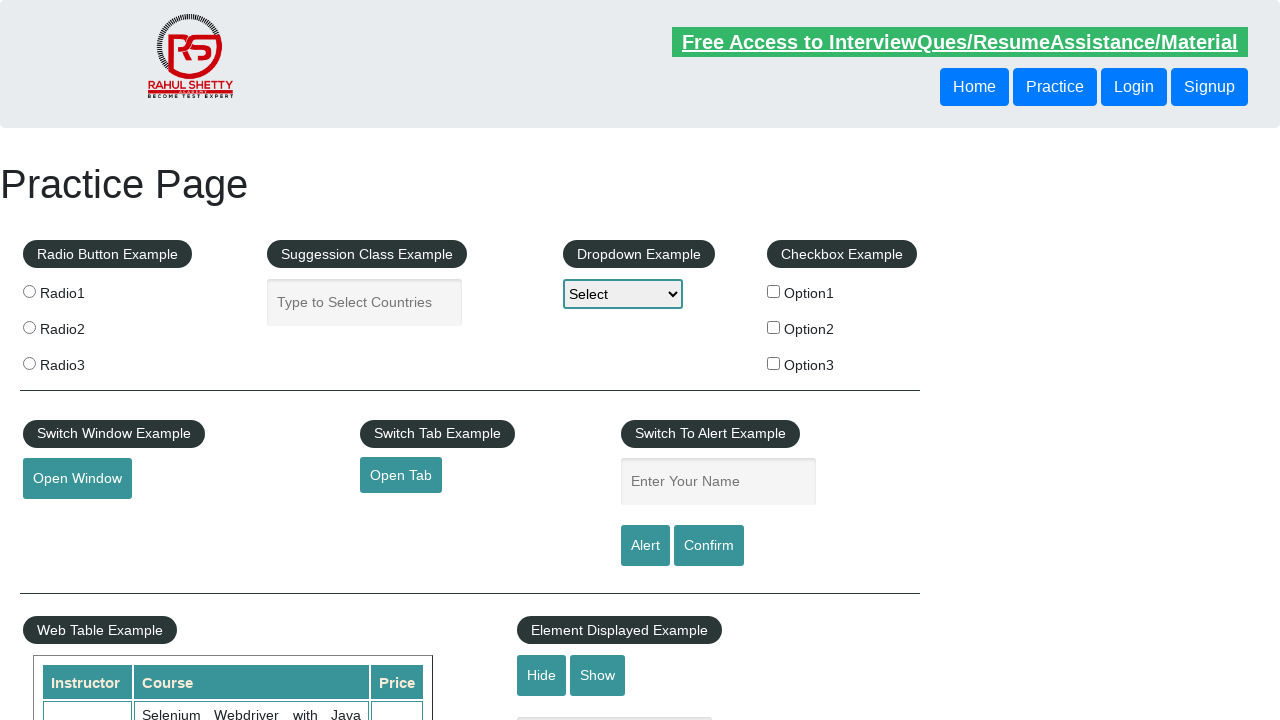

Set up dialog handler to accept alerts
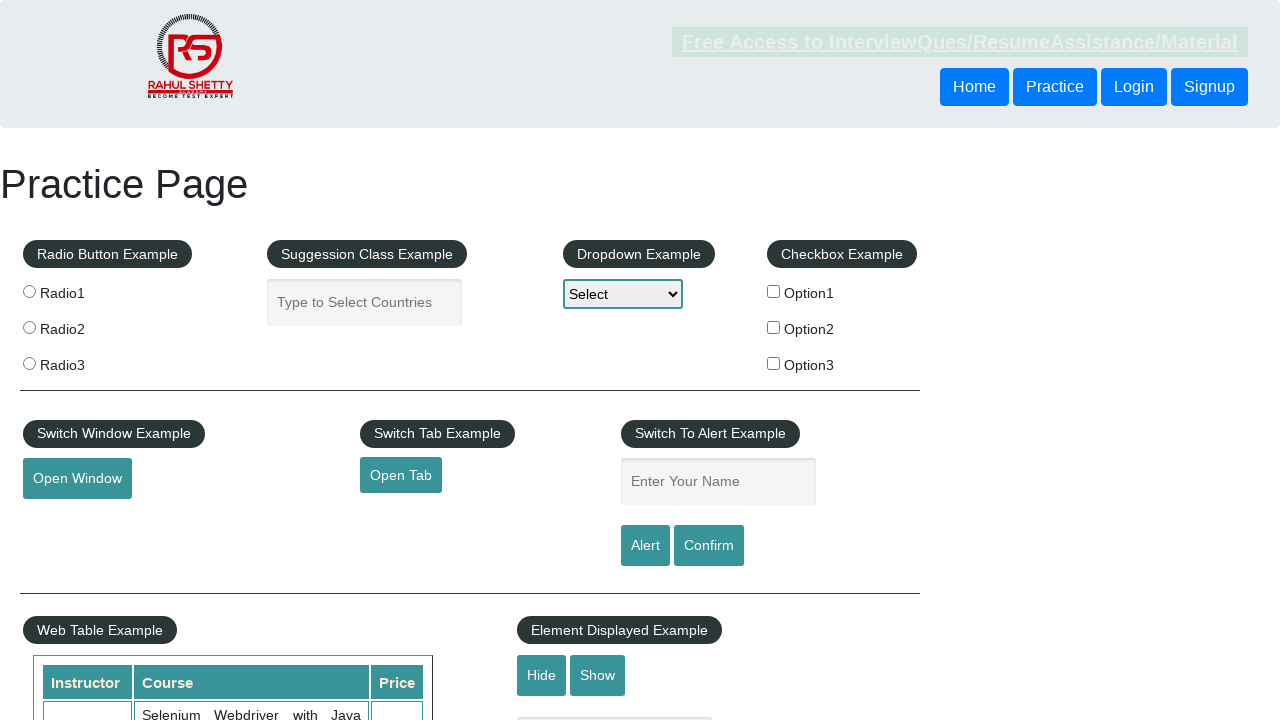

Entered 'Payel' in the name text field again on #name
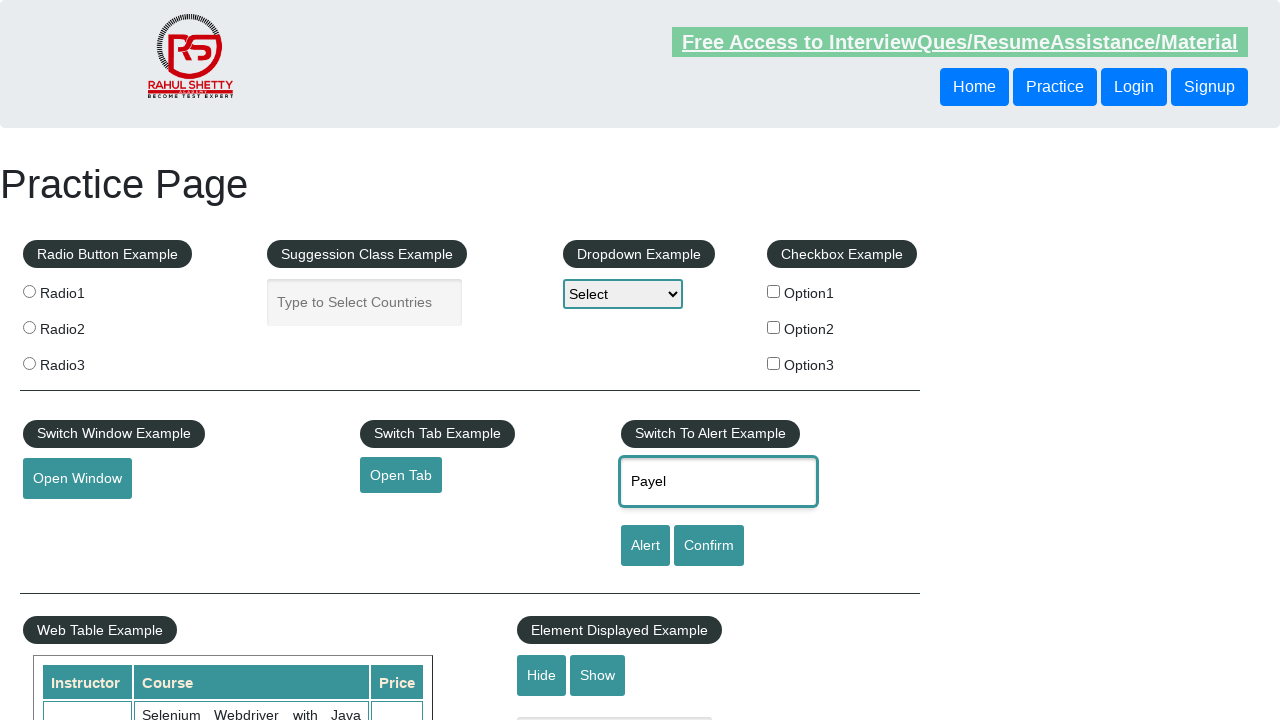

Clicked alert button to trigger alert with handler active at (645, 546) on #alertbtn
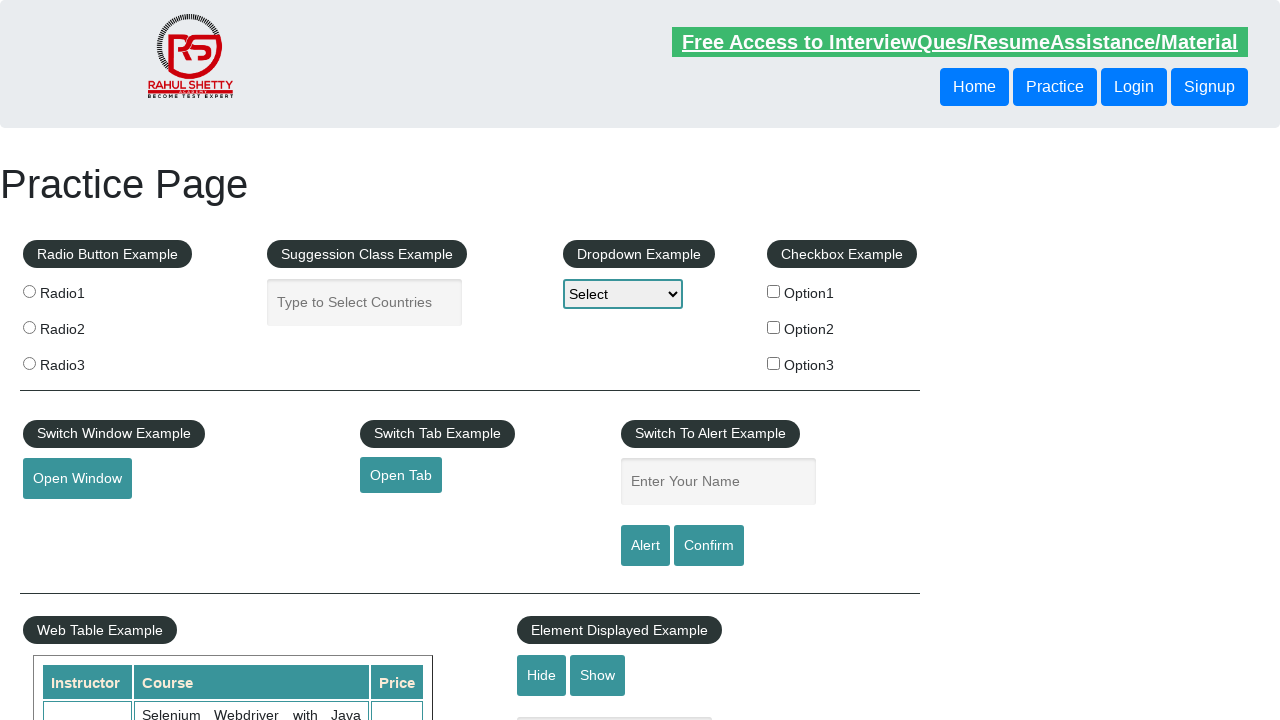

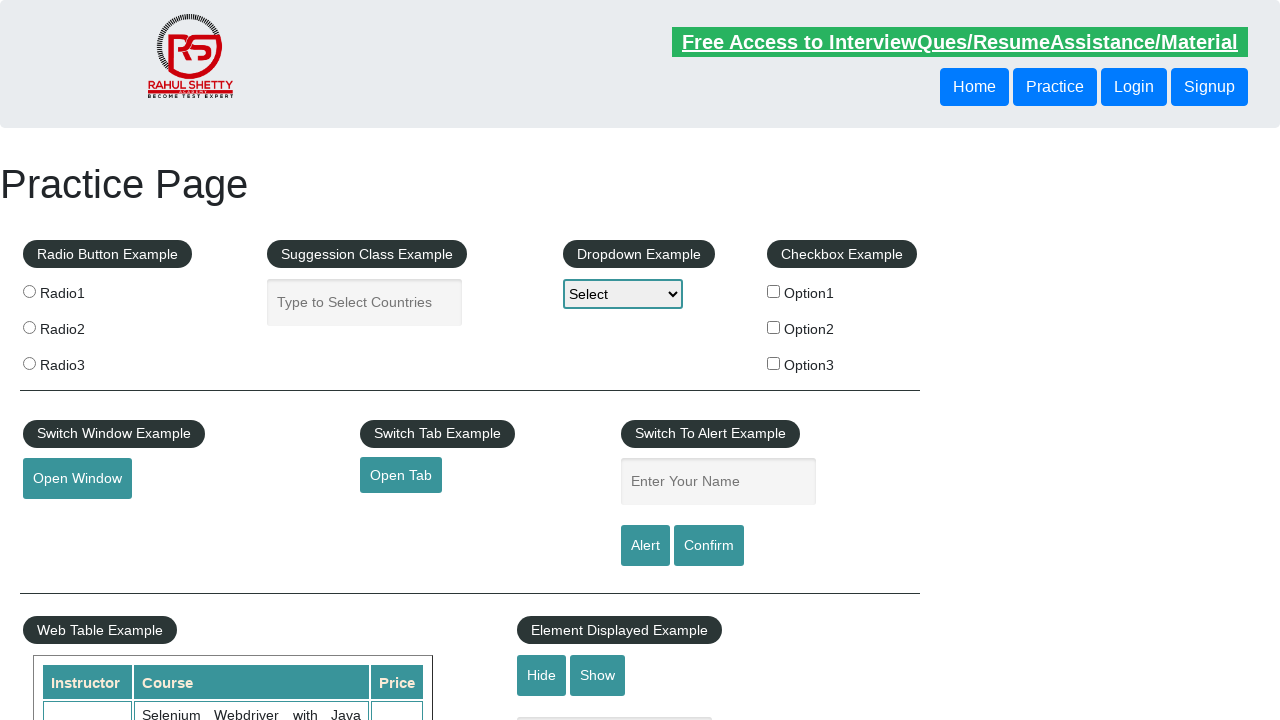